Demonstrates adding jQuery Growl notifications to a page by injecting jQuery, jQuery Growl scripts, and CSS, then displaying notification messages on the page.

Starting URL: http://the-internet.herokuapp.com

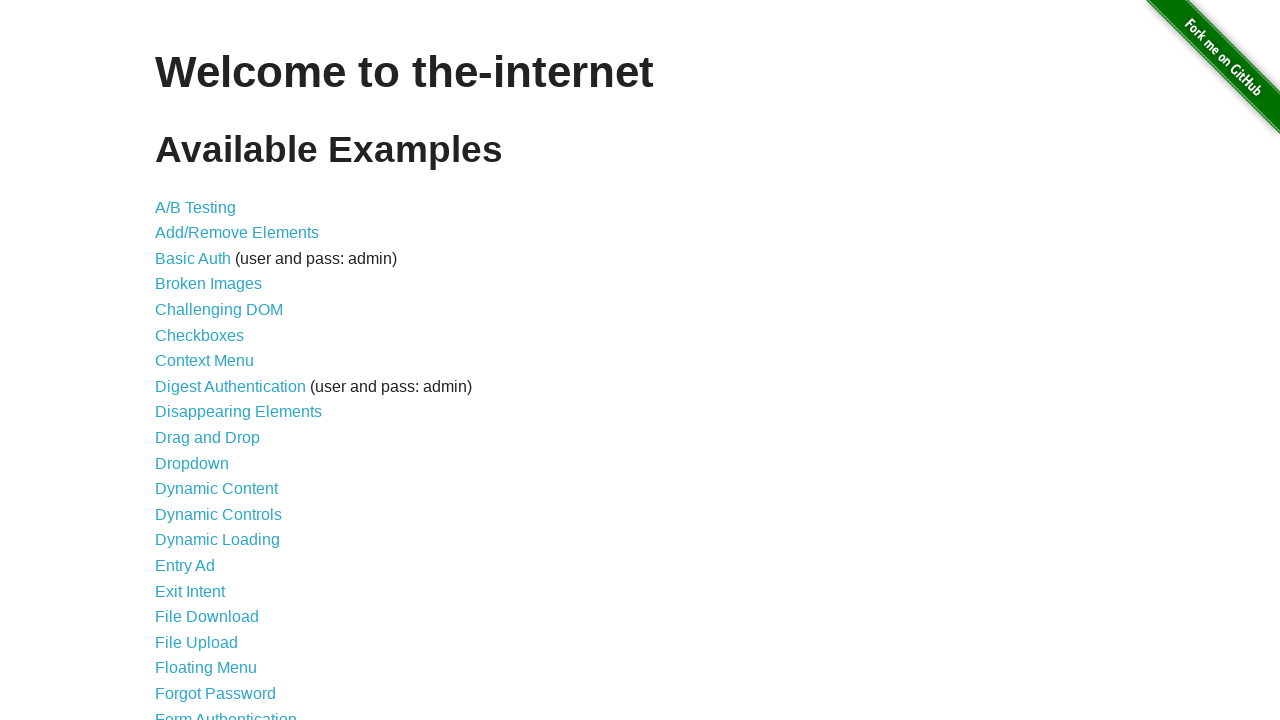

Checked for jQuery on page and injected it if not present
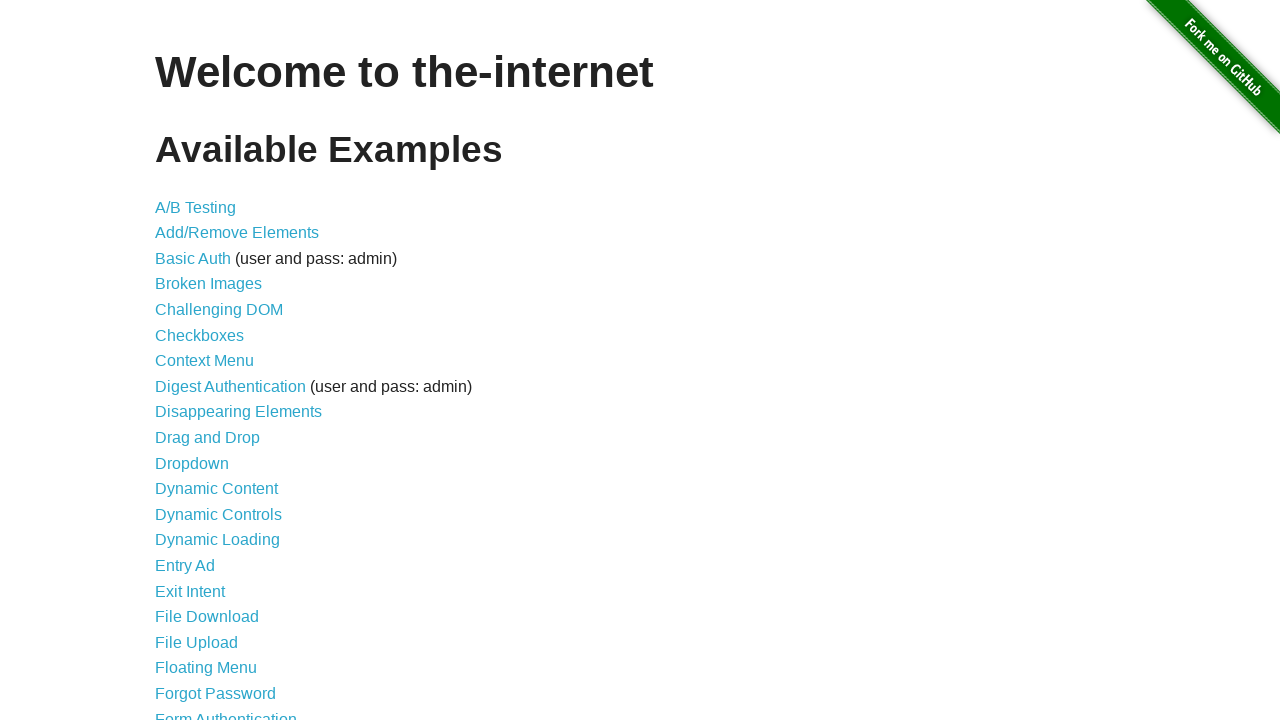

Waited for jQuery to load successfully
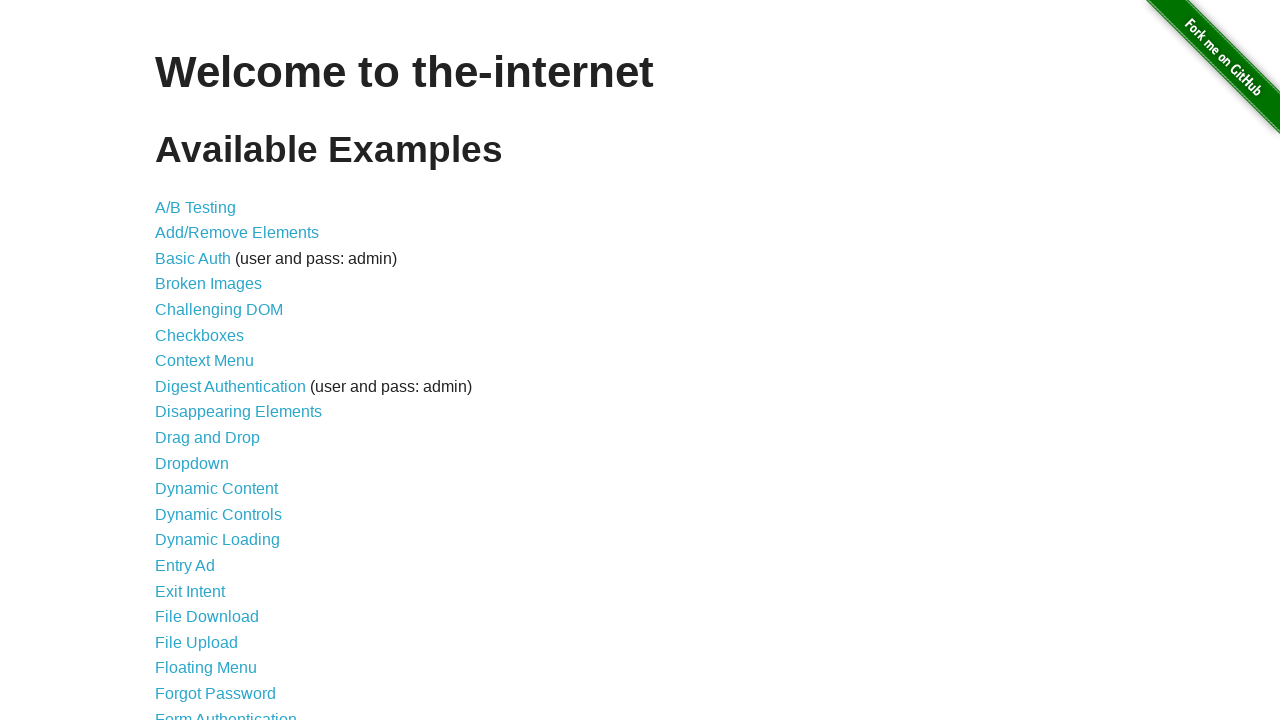

Injected jQuery Growl script via $.getScript()
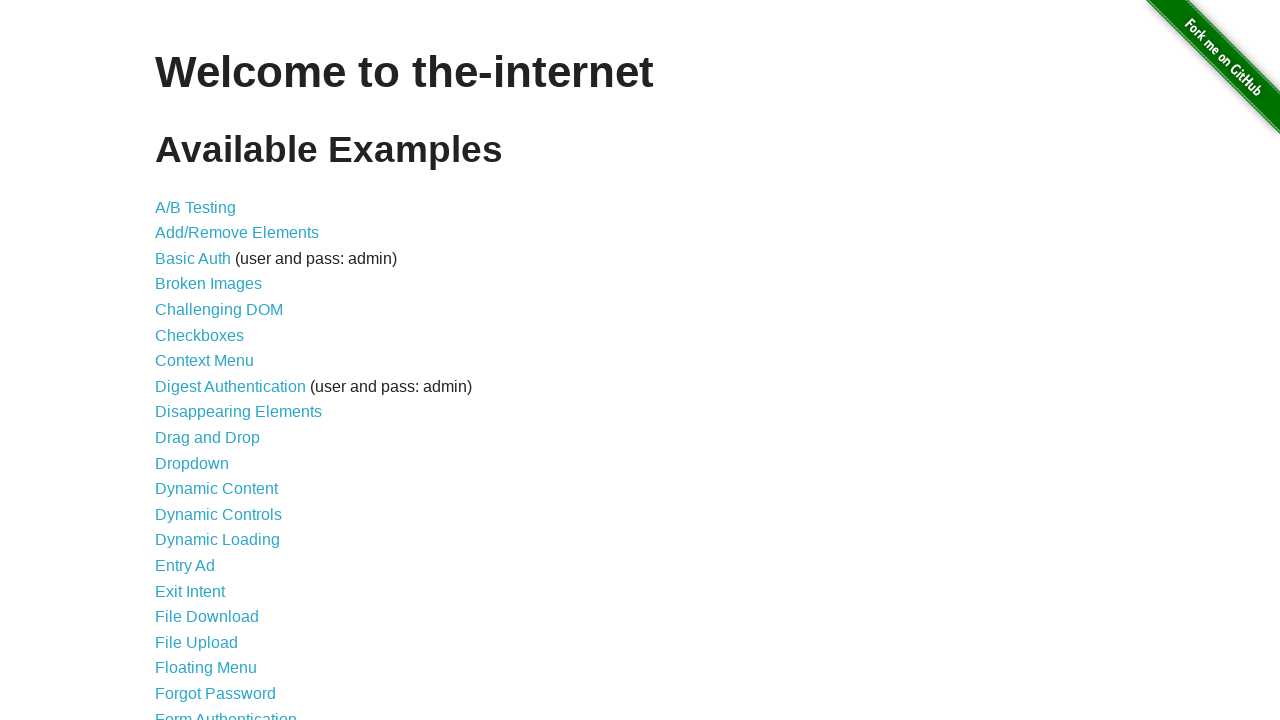

Injected jQuery Growl CSS stylesheet into page head
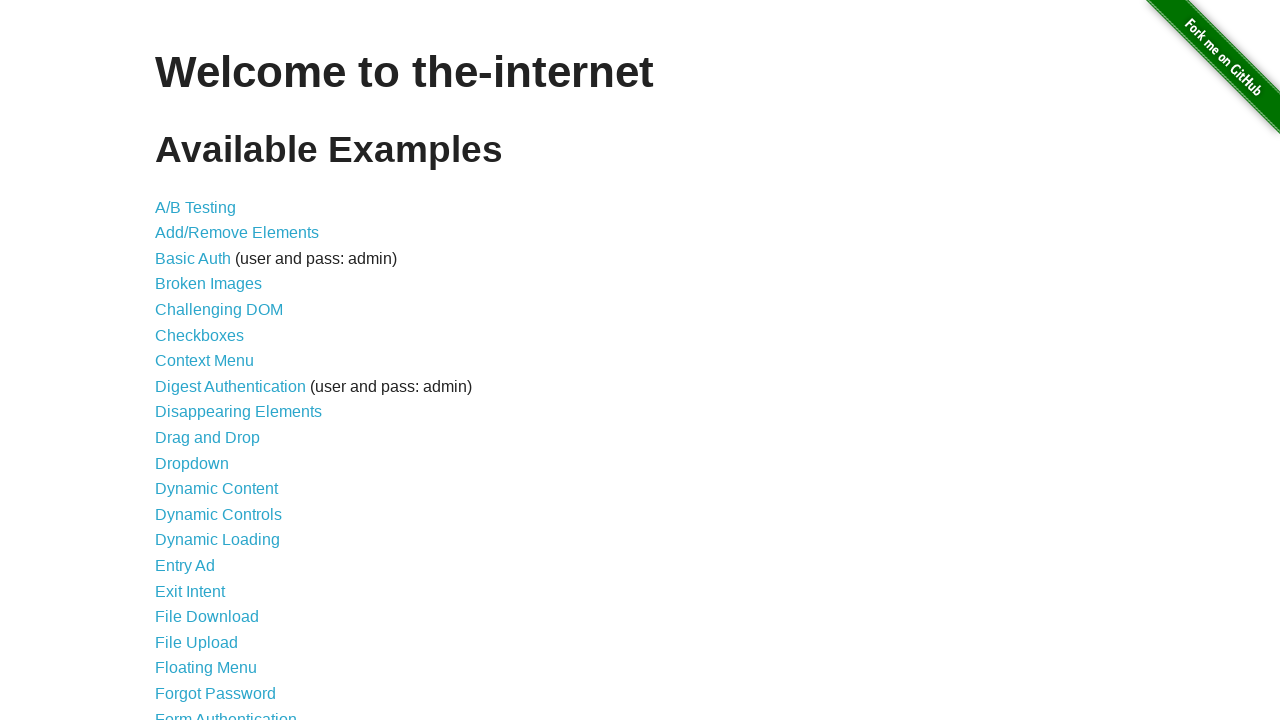

Waited for jQuery Growl function to be available
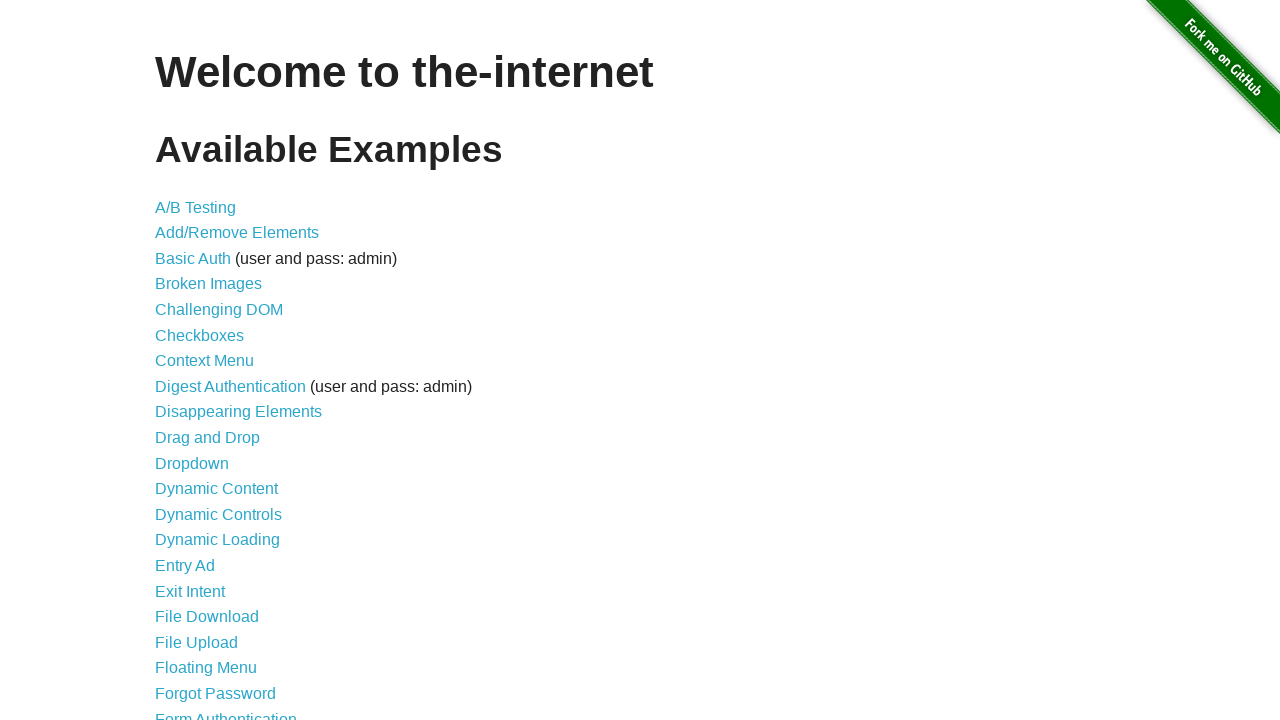

Displayed GET notification with jQuery Growl
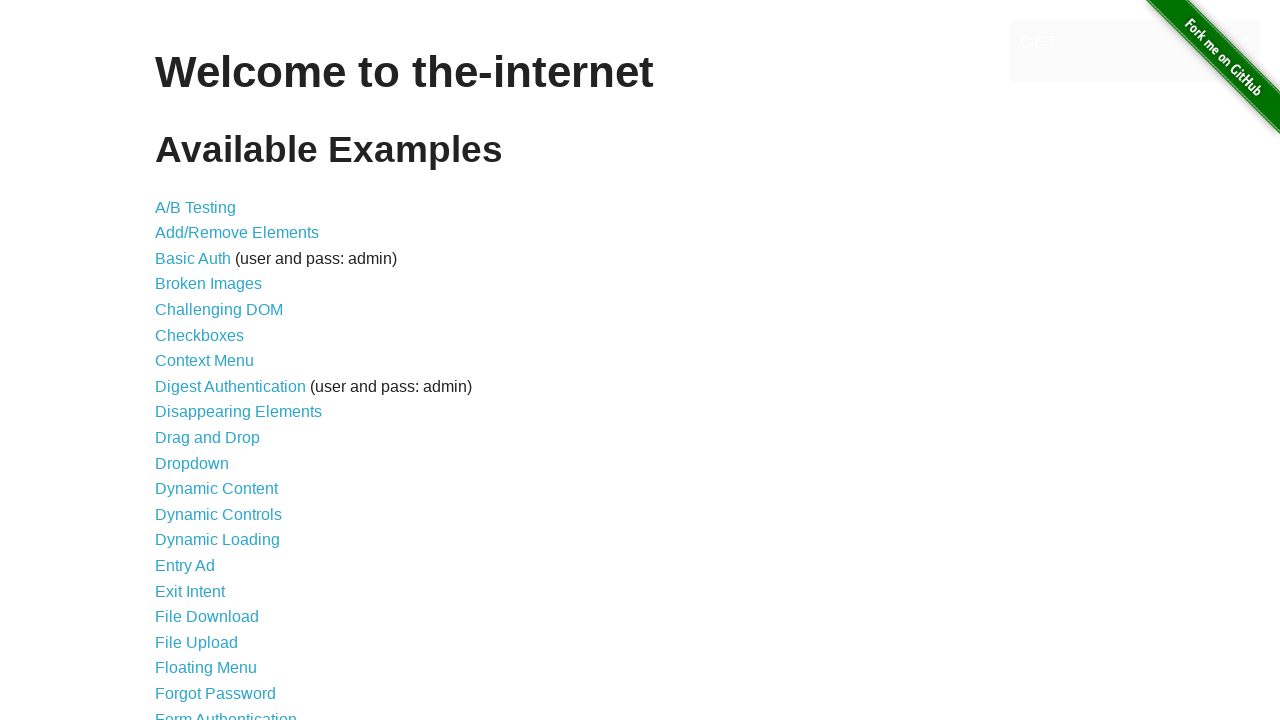

Displayed error notification with jQuery Growl
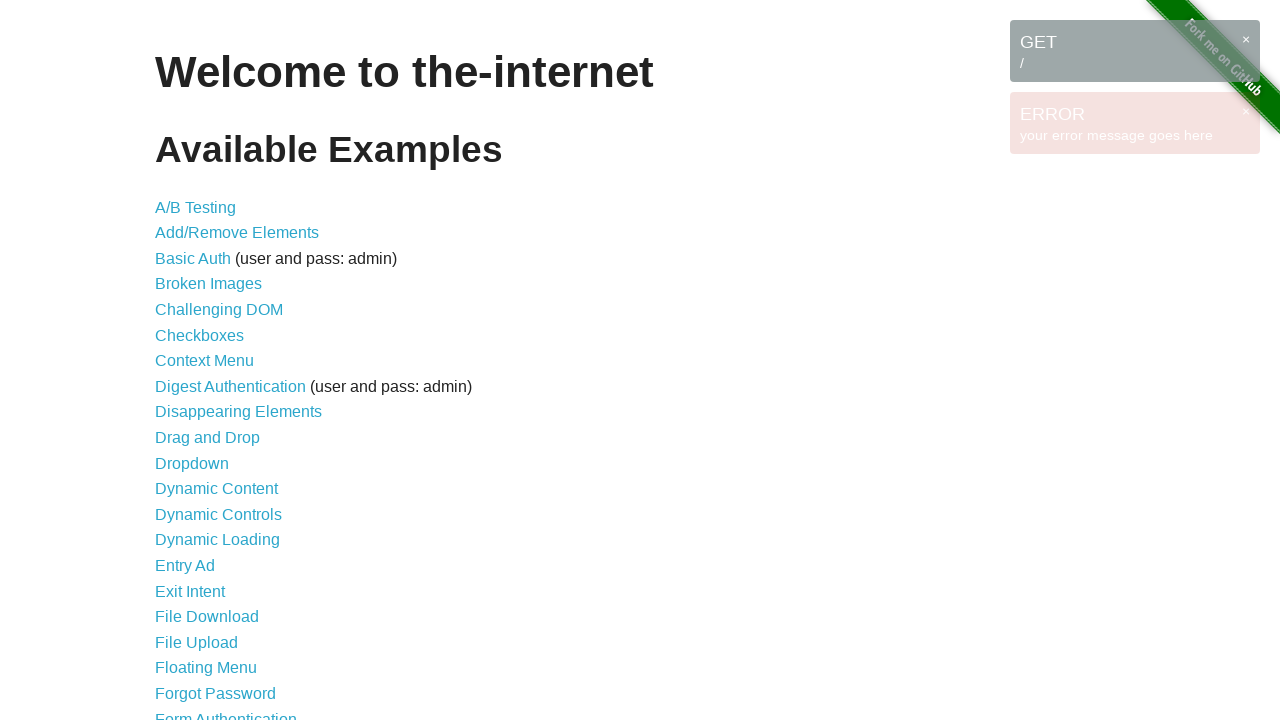

Displayed notice notification with jQuery Growl
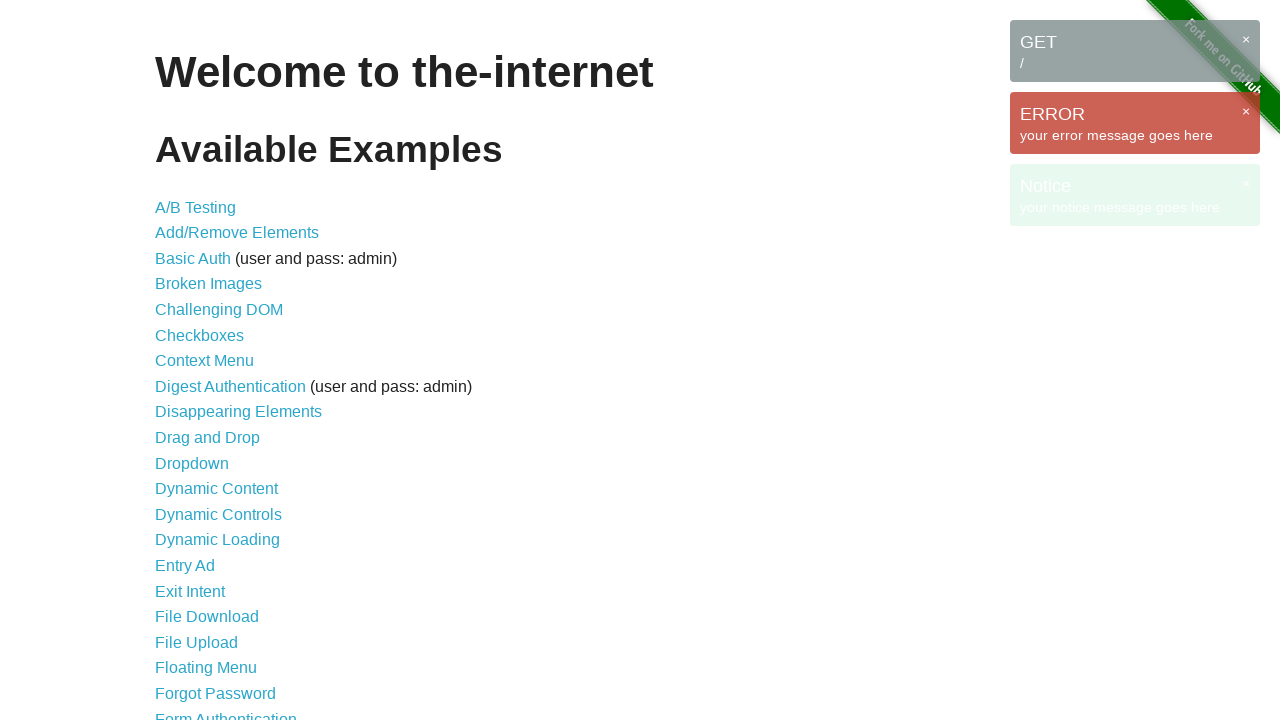

Displayed warning notification with jQuery Growl
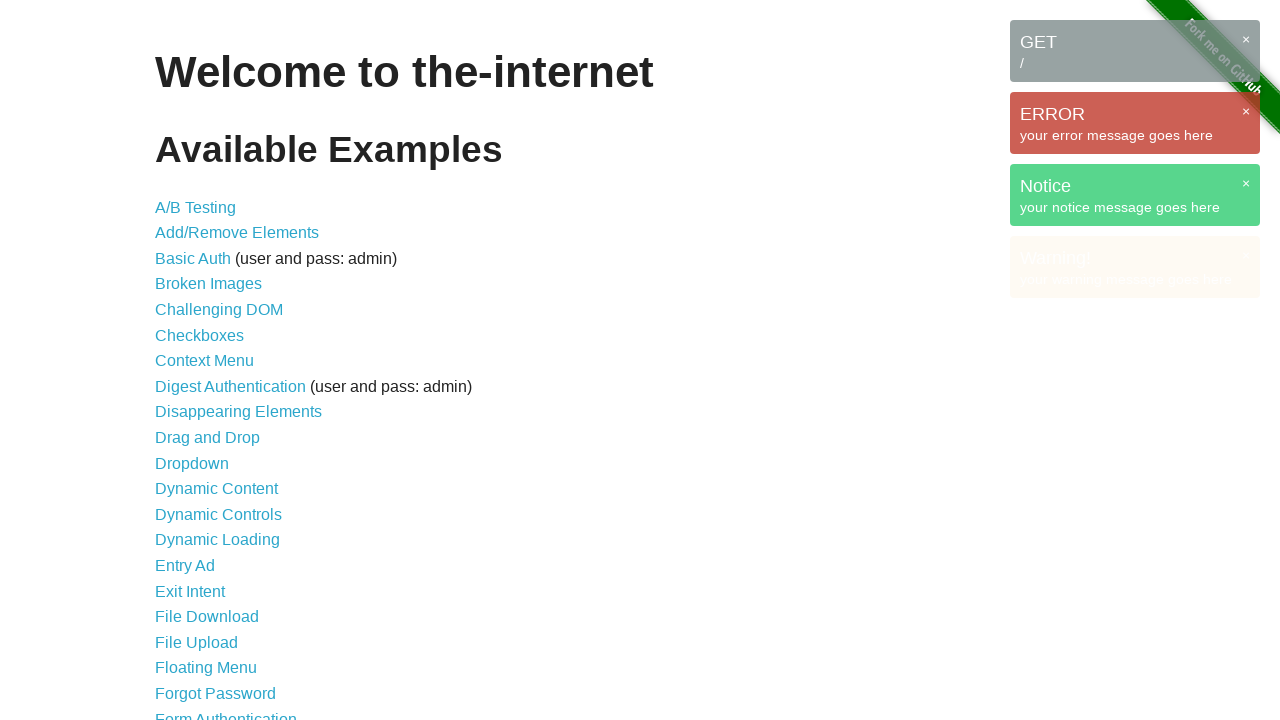

Waited 2 seconds for all notifications to display on page
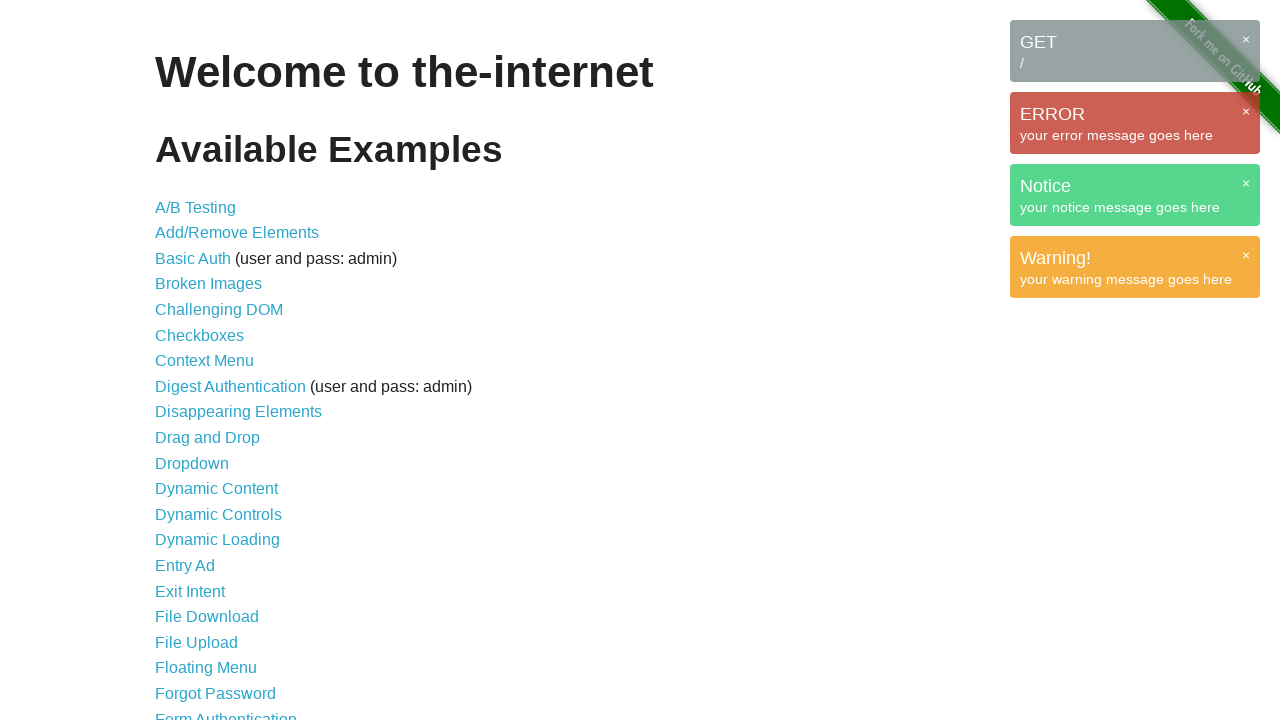

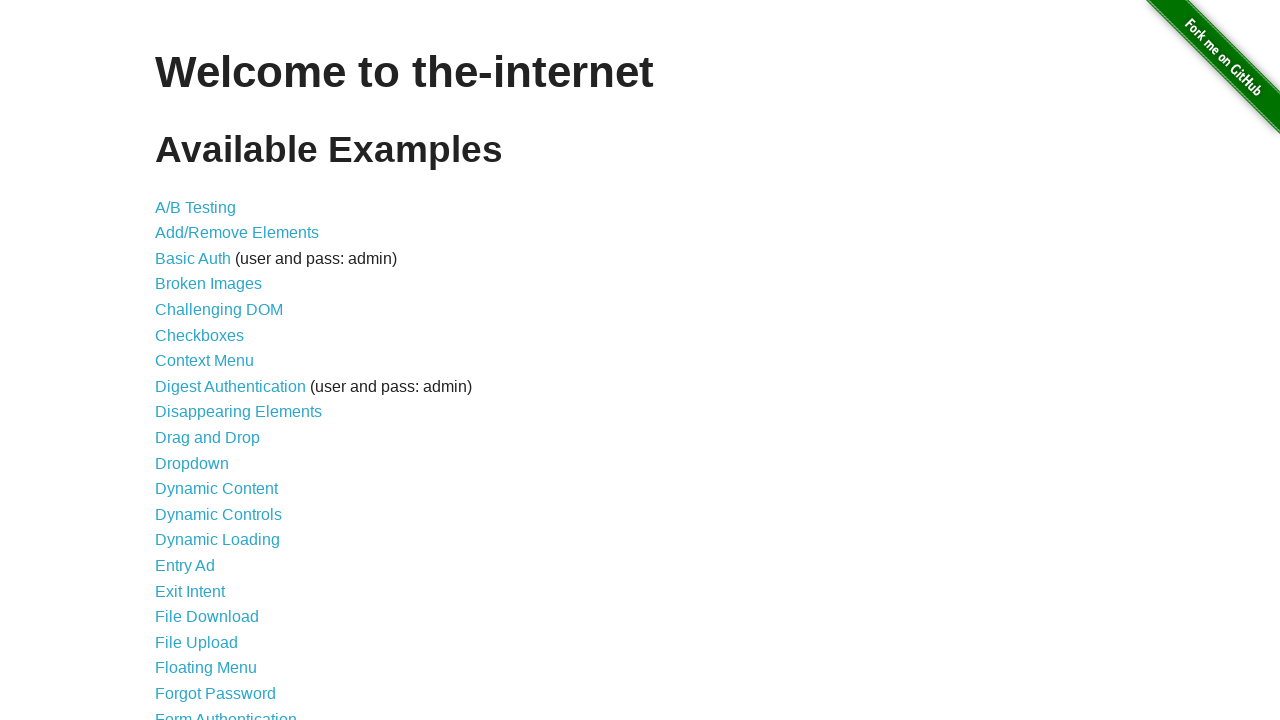